Tests basic form interaction by clicking on a first name input field and entering a name value

Starting URL: https://testeroprogramowania.github.io/selenium/basics.html

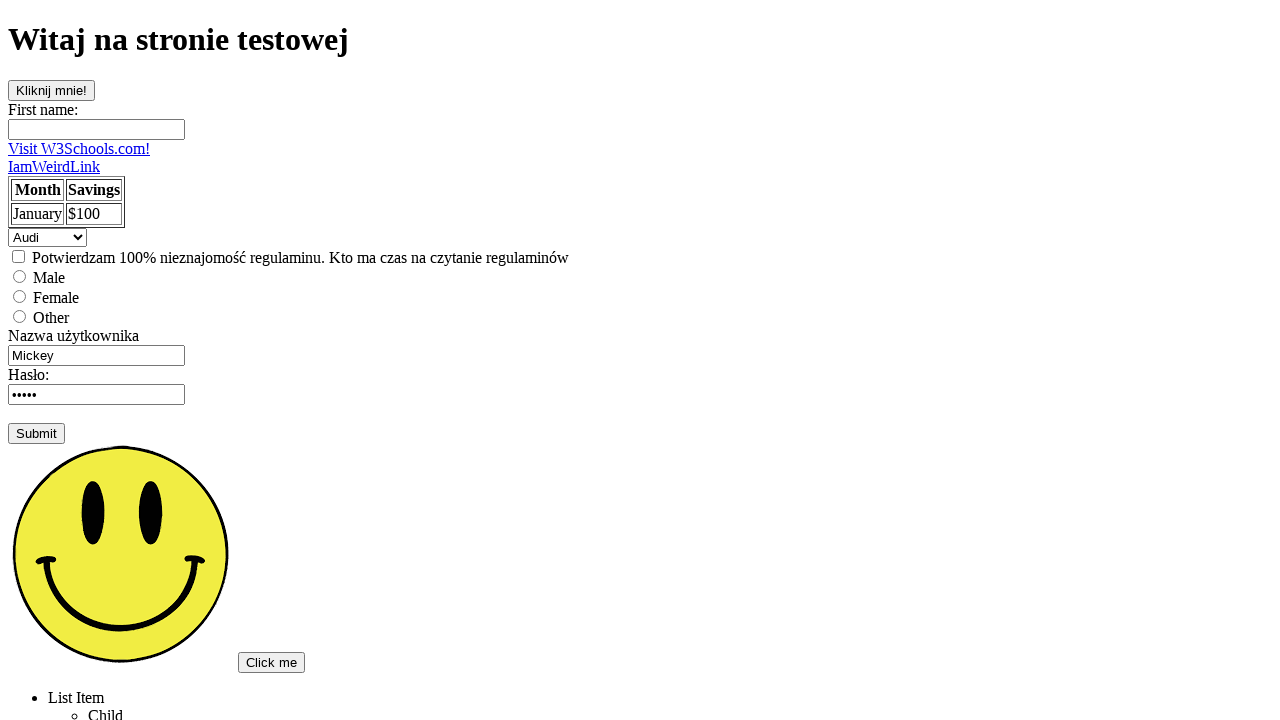

Clicked on the first name input field at (96, 129) on input[name='fname']
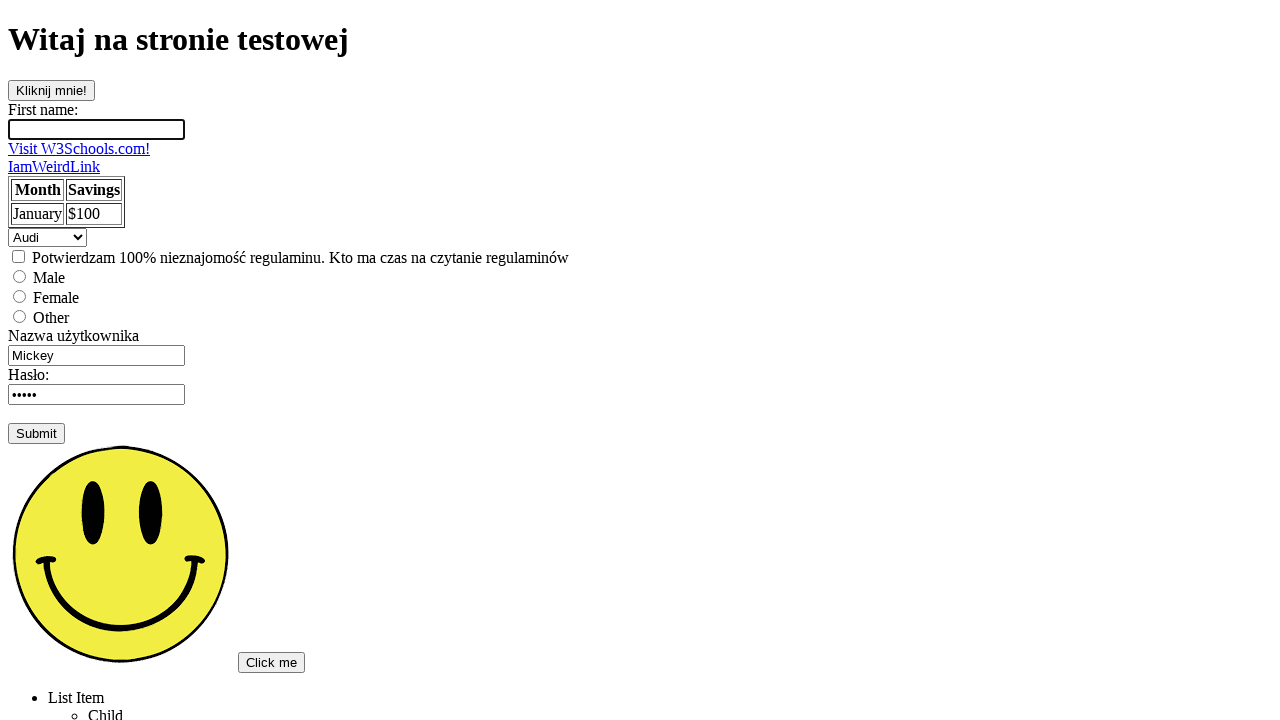

Entered 'Pawel' into the first name field on input[name='fname']
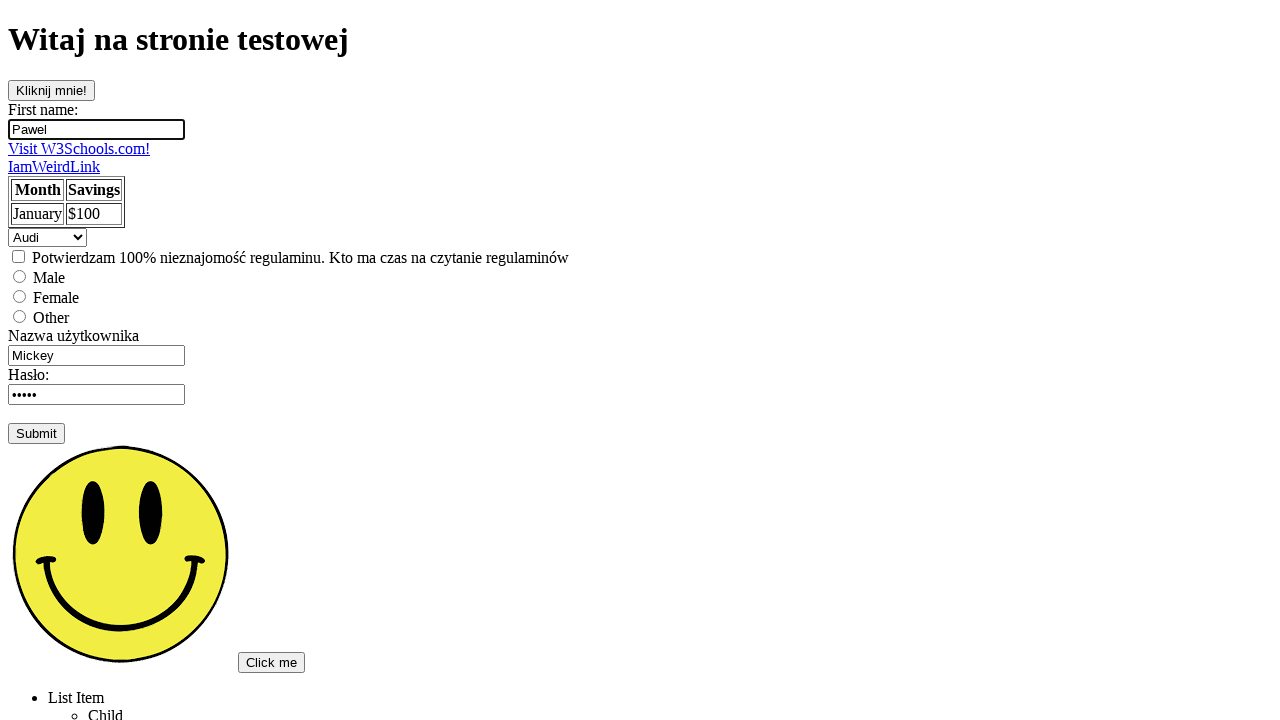

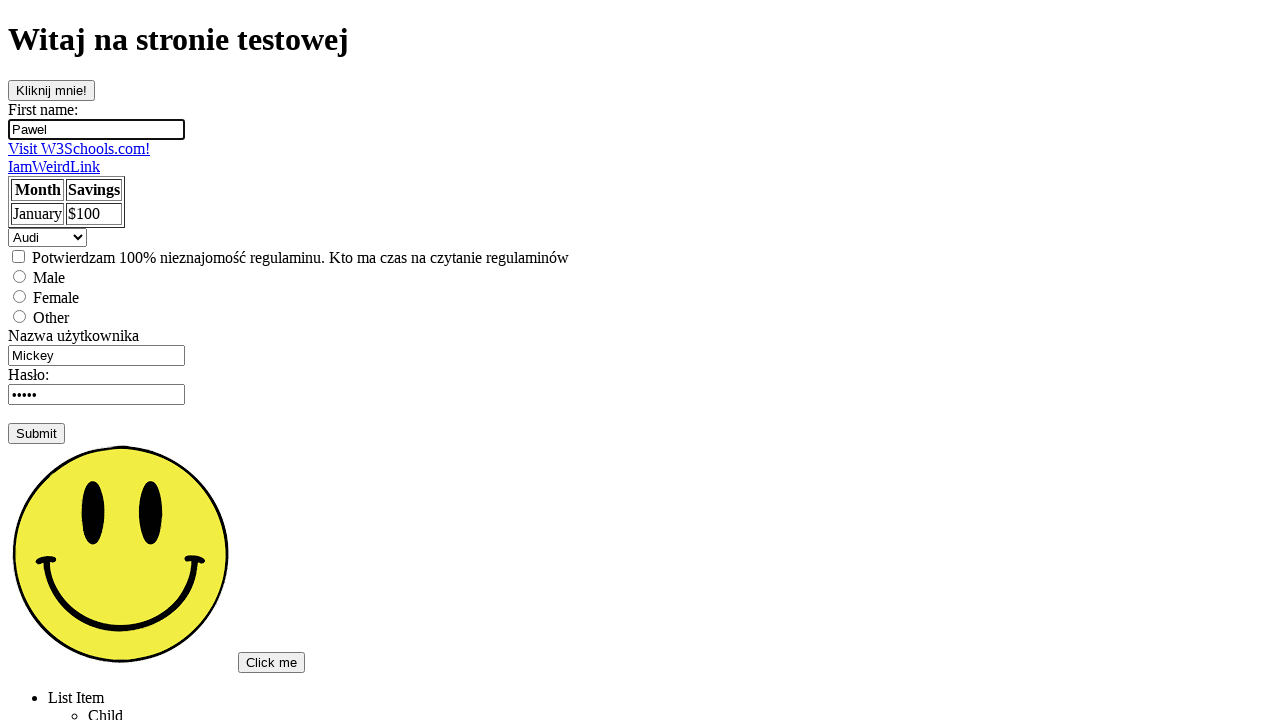